Navigates to ZeroBank login page and verifies that the header text displays "Log in to ZeroBank"

Starting URL: http://zero.webappsecurity.com/login.html

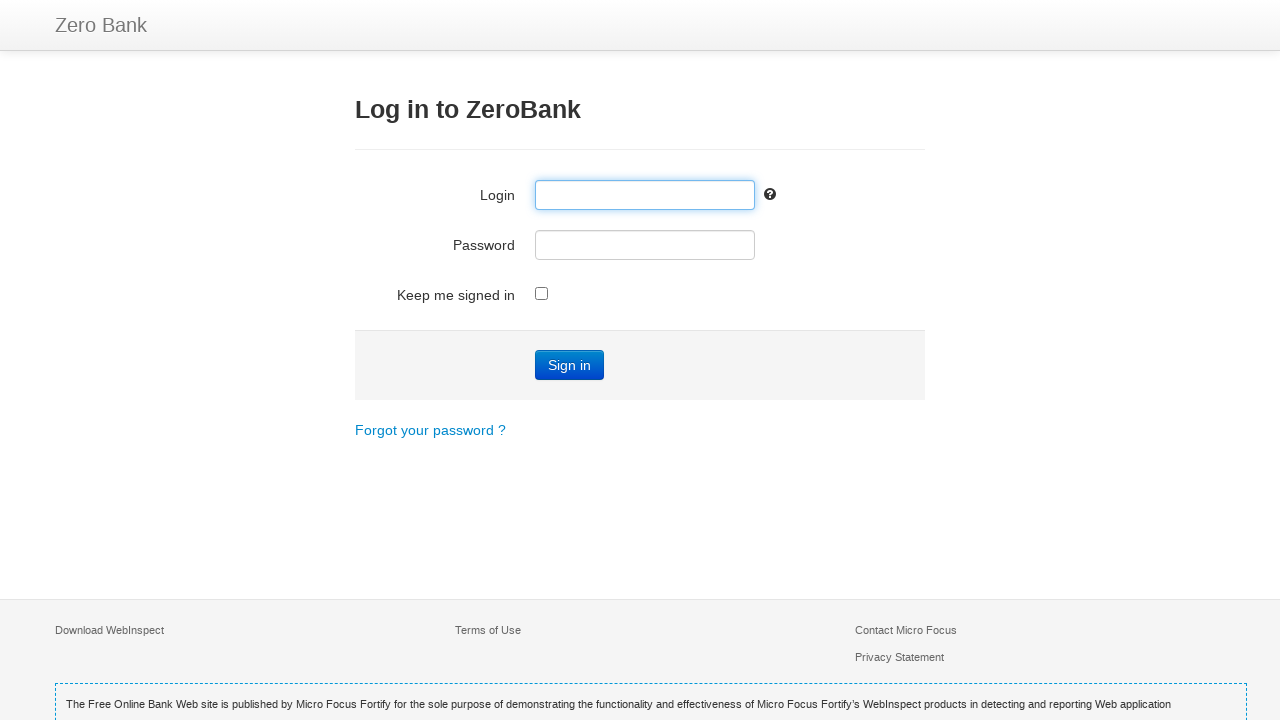

Navigated to ZeroBank login page
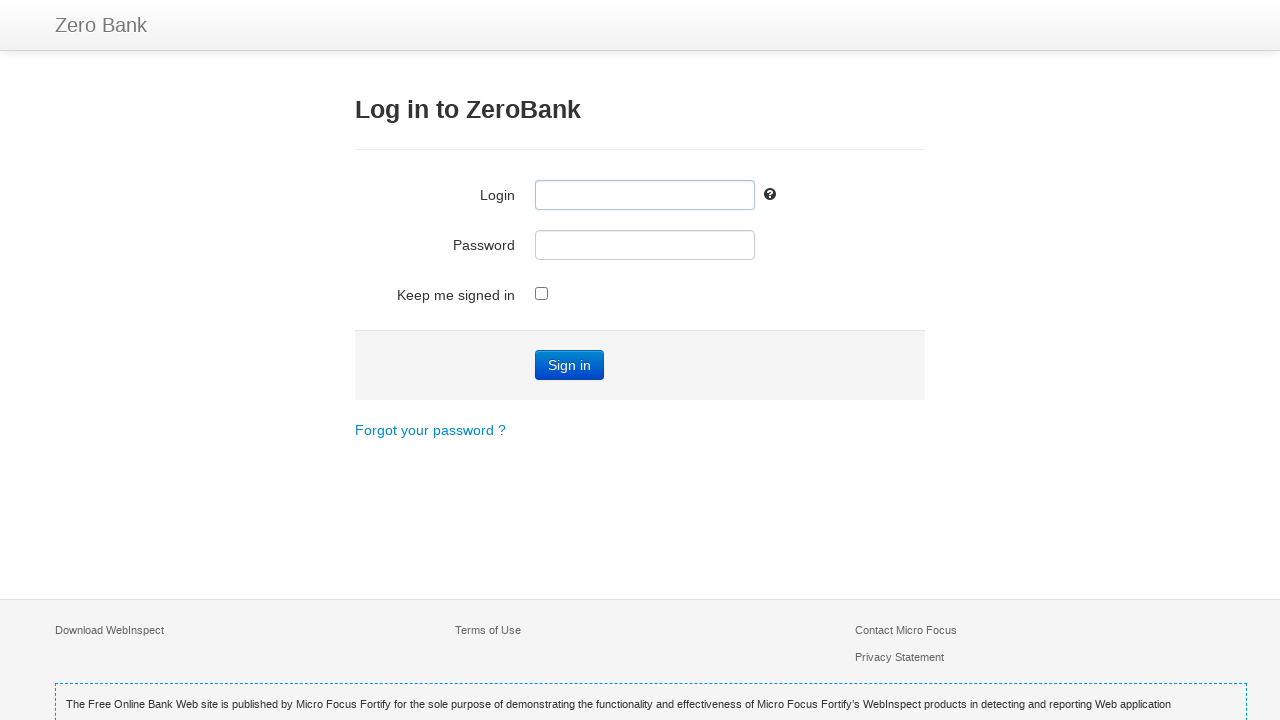

Header element loaded and ready
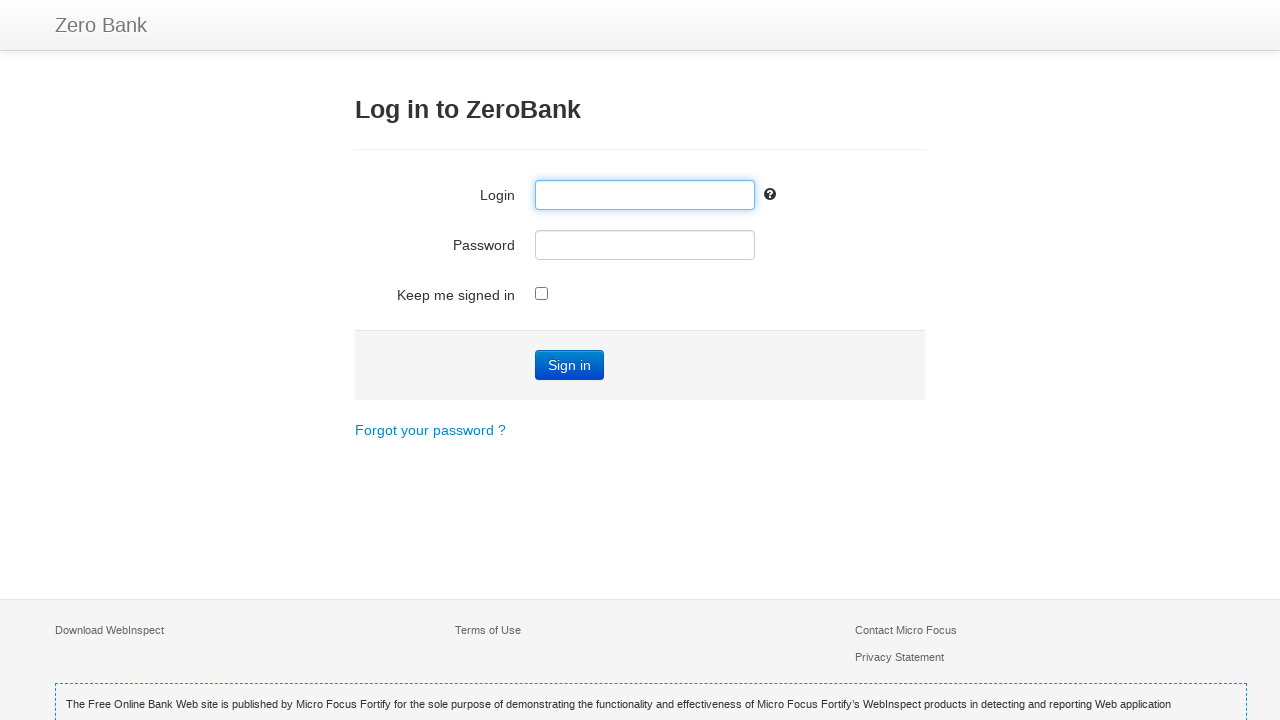

Retrieved header text: 'Log in to ZeroBank'
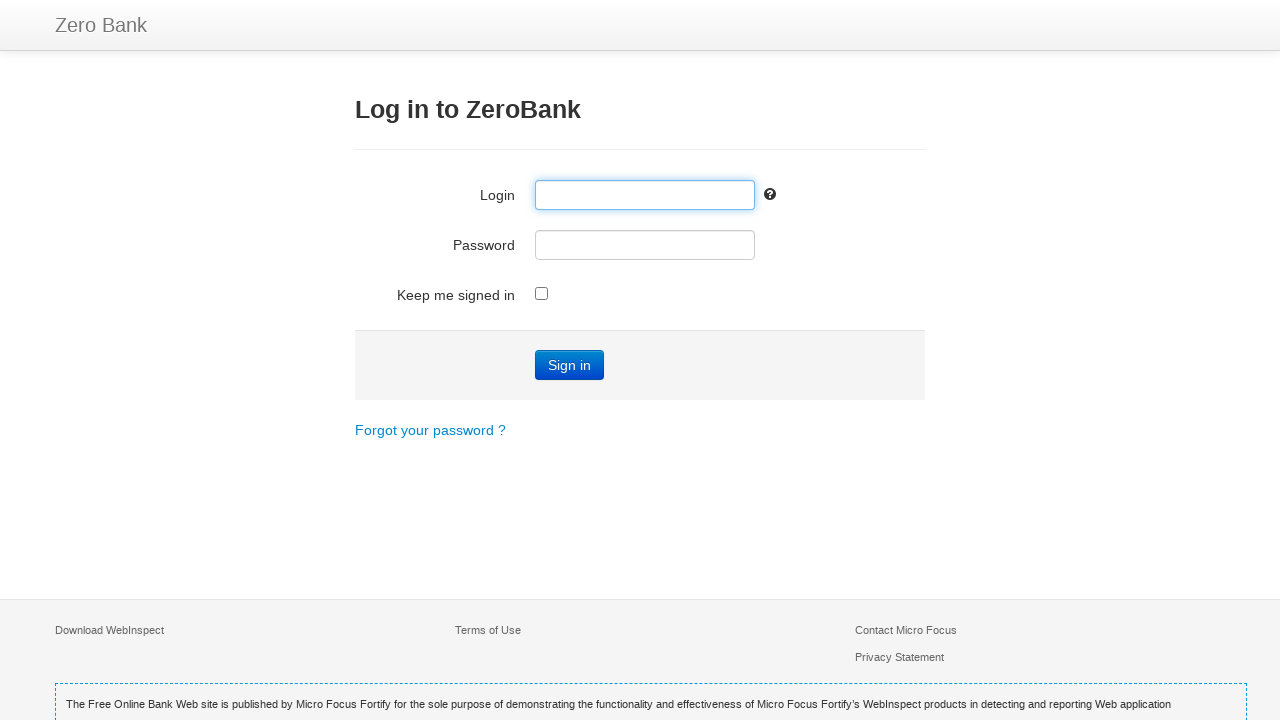

Verified header text matches expected value: 'Log in to ZeroBank'
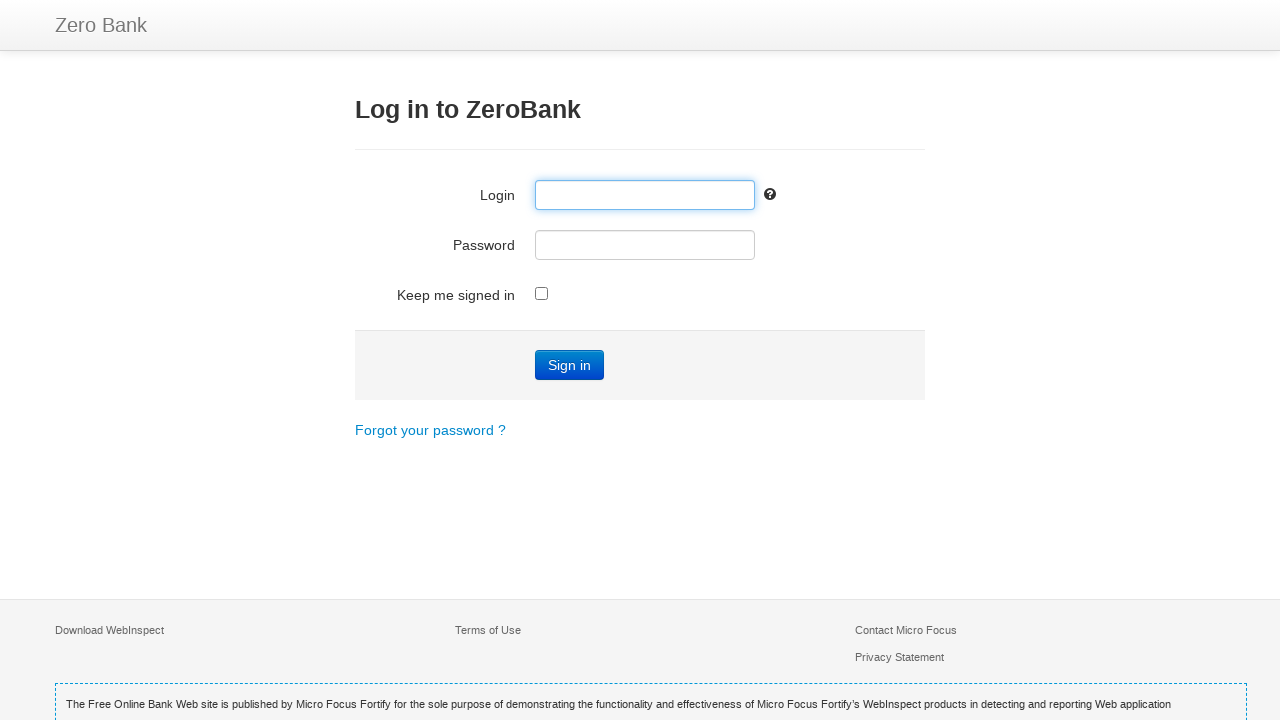

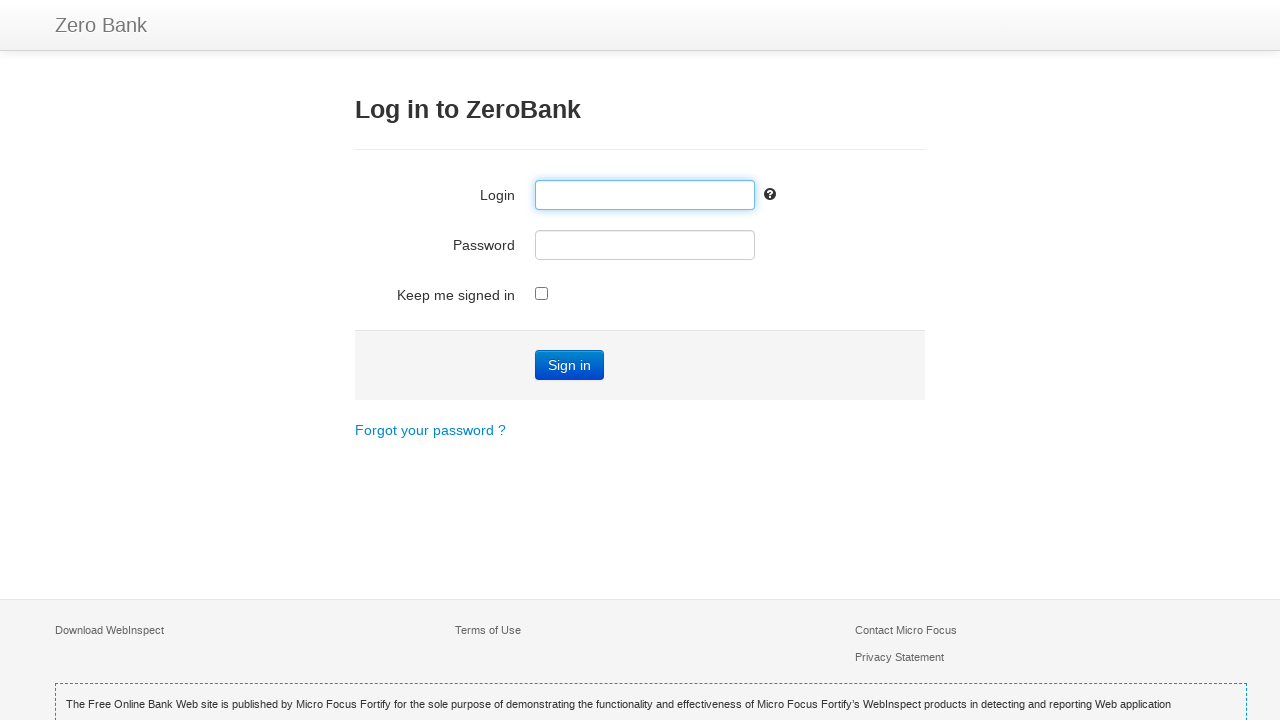